Tests hiding and showing an element using hide/show buttons

Starting URL: https://www.letskodeit.com/practice

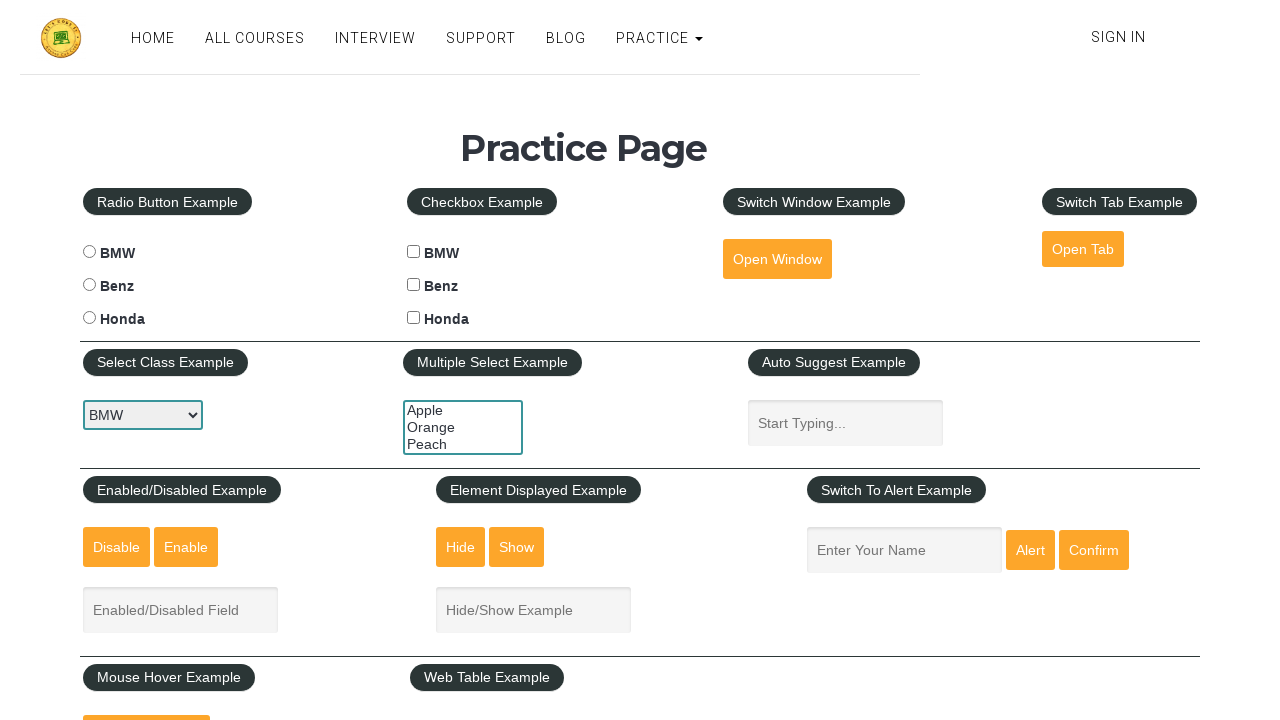

Clicked hide button to hide the textbox at (461, 547) on input#hide-textbox
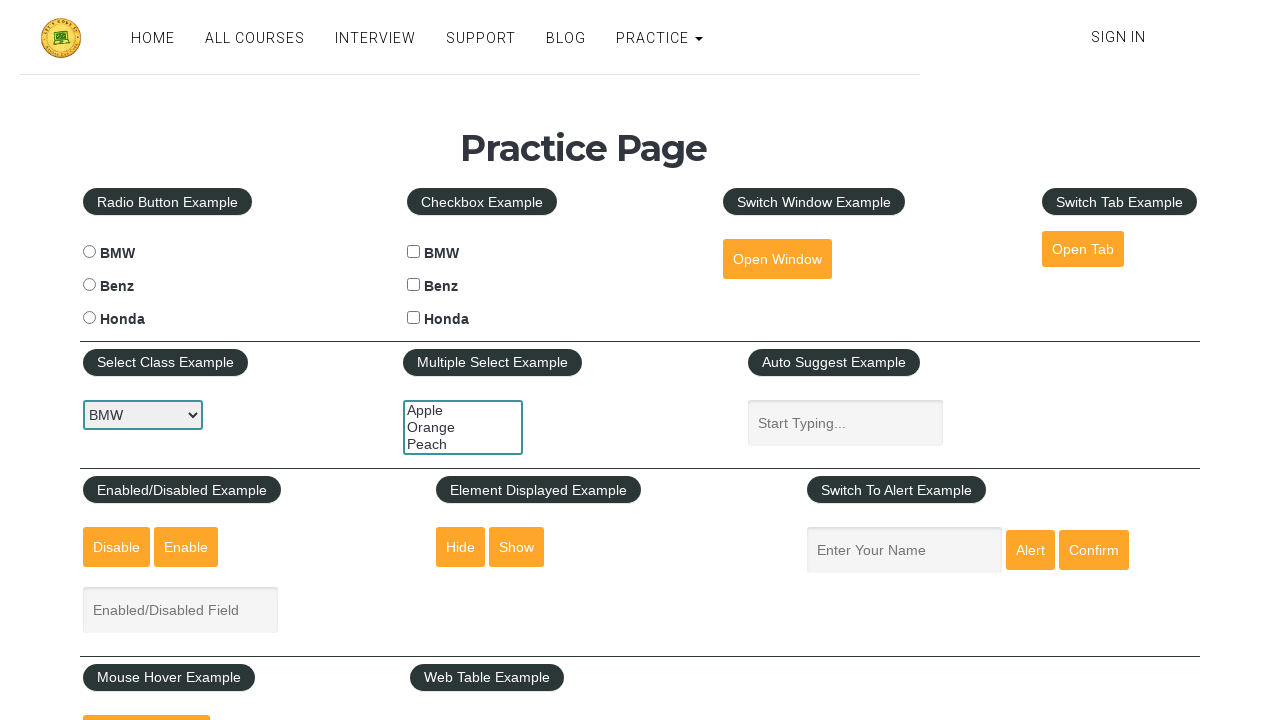

Waited for textbox to be hidden
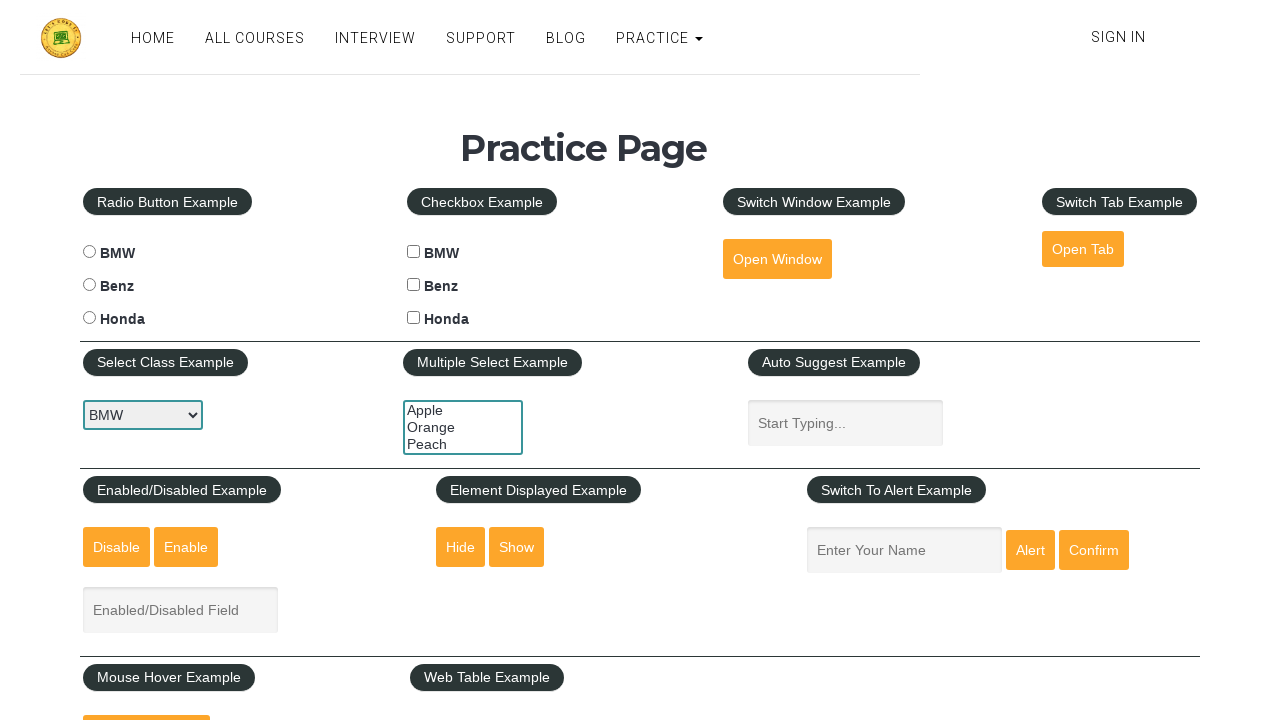

Verified textbox is not visible
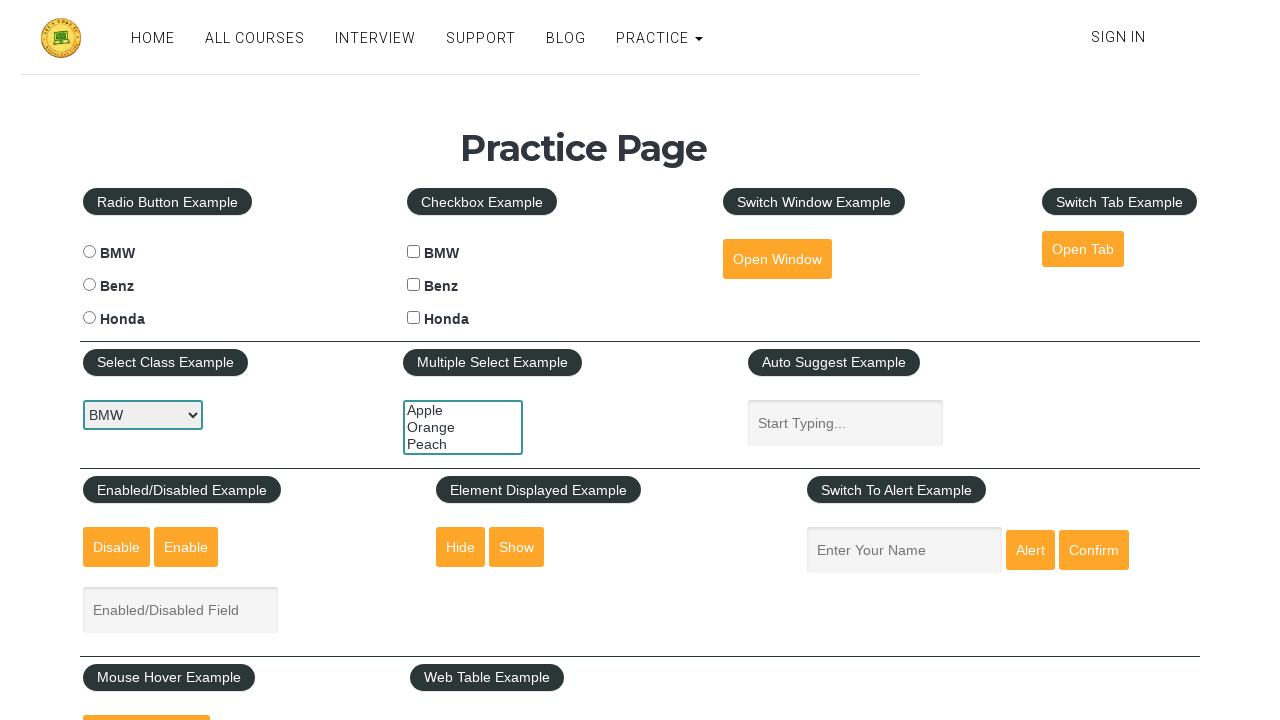

Clicked show button to display the textbox at (517, 547) on input#show-textbox
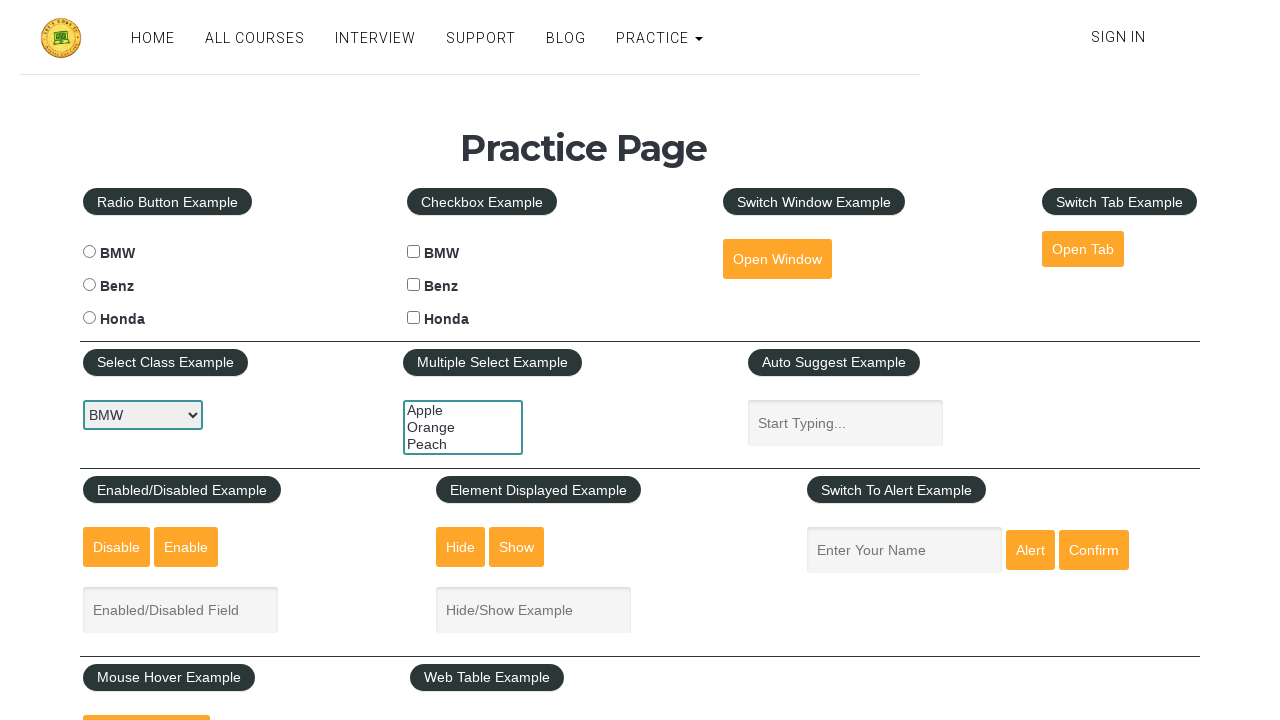

Waited for textbox to be visible
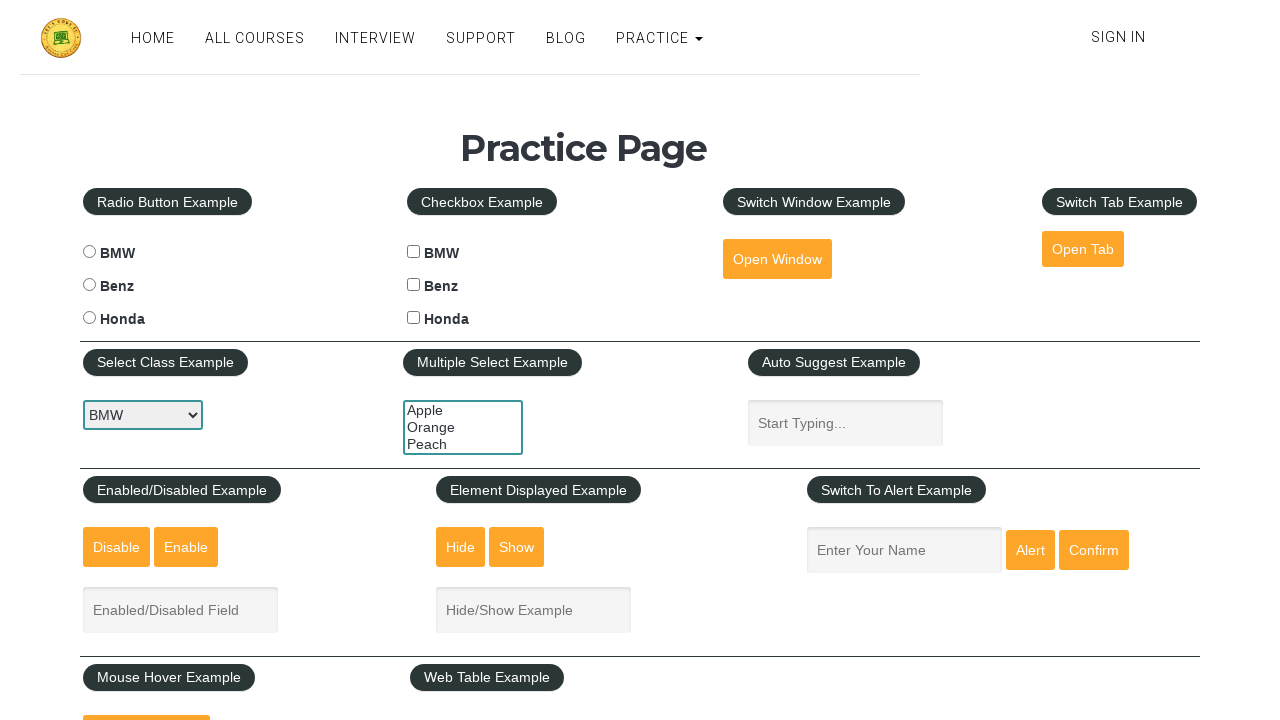

Verified textbox is visible
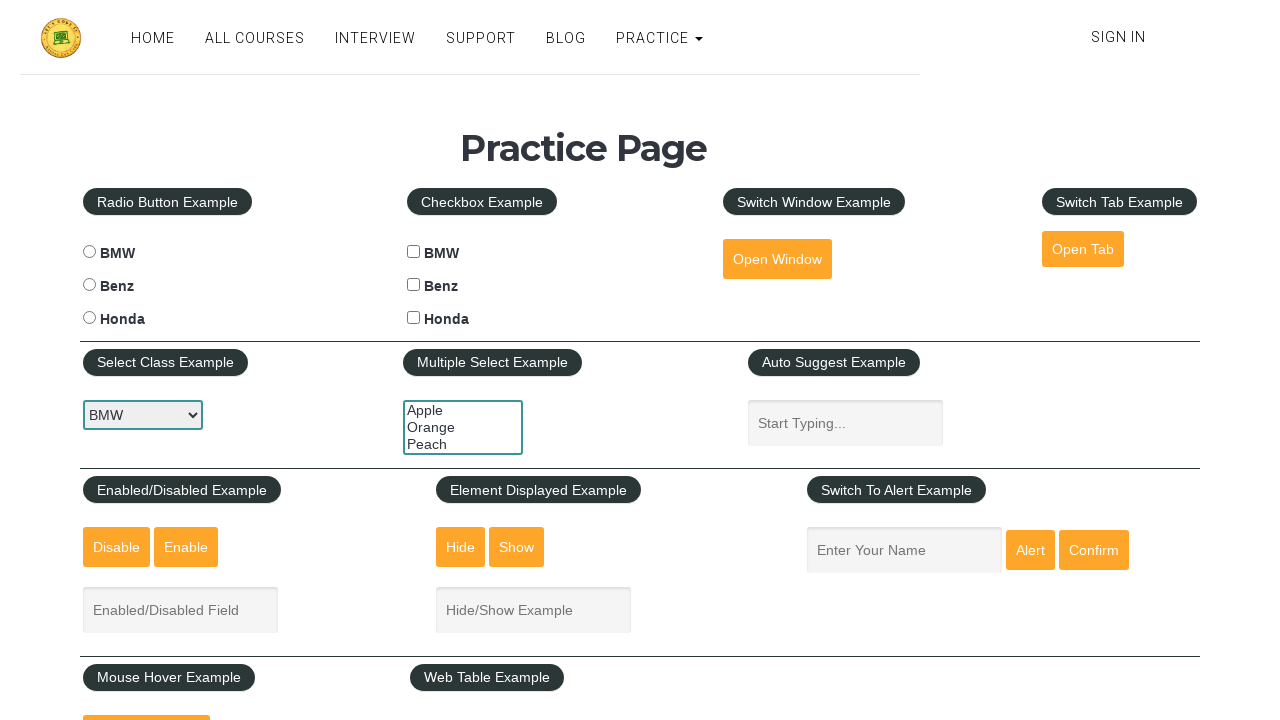

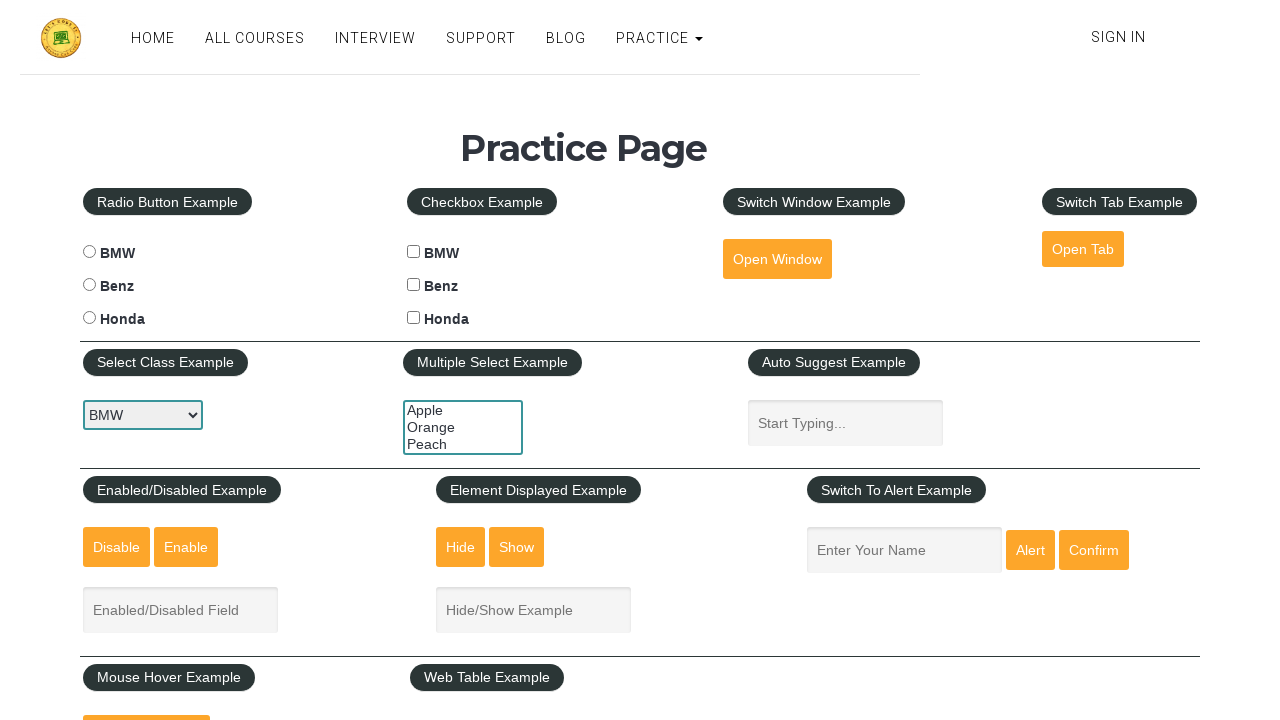